Tests scrolling to a specific element on the page using JavaScript's scrollIntoView method

Starting URL: https://demo.automationtesting.in/Register.html

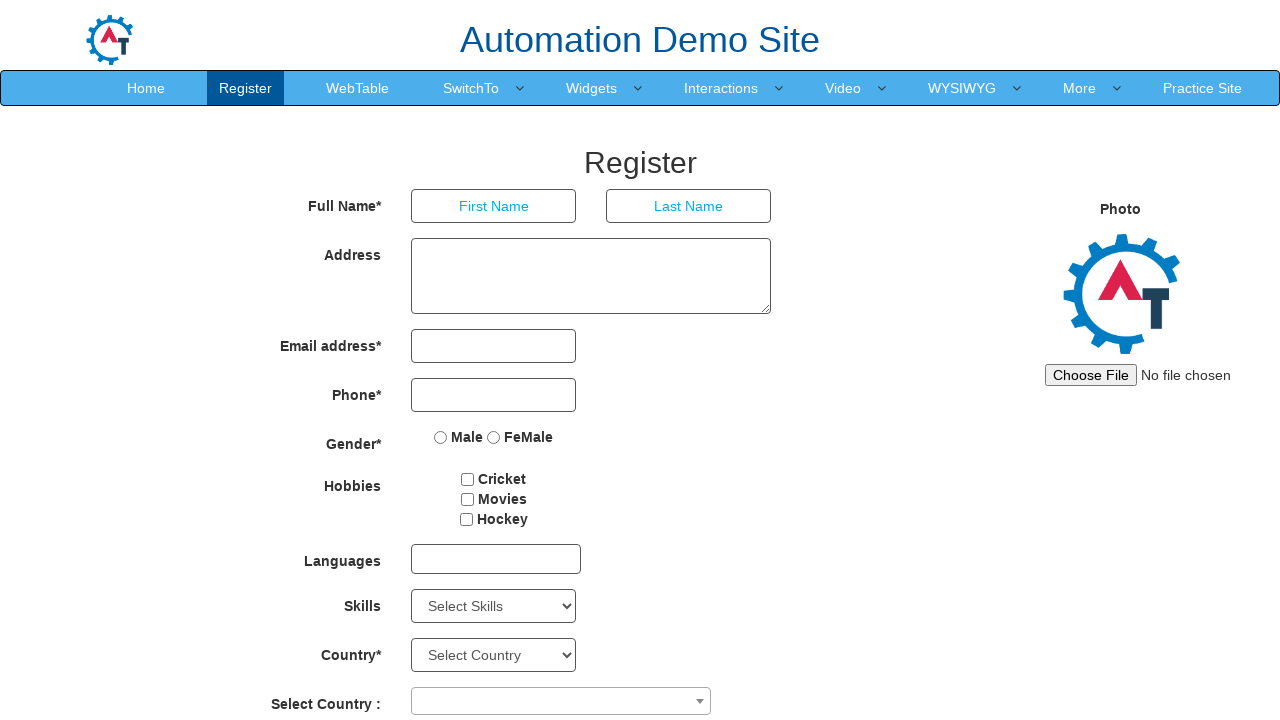

Located button element with id 'Button1'
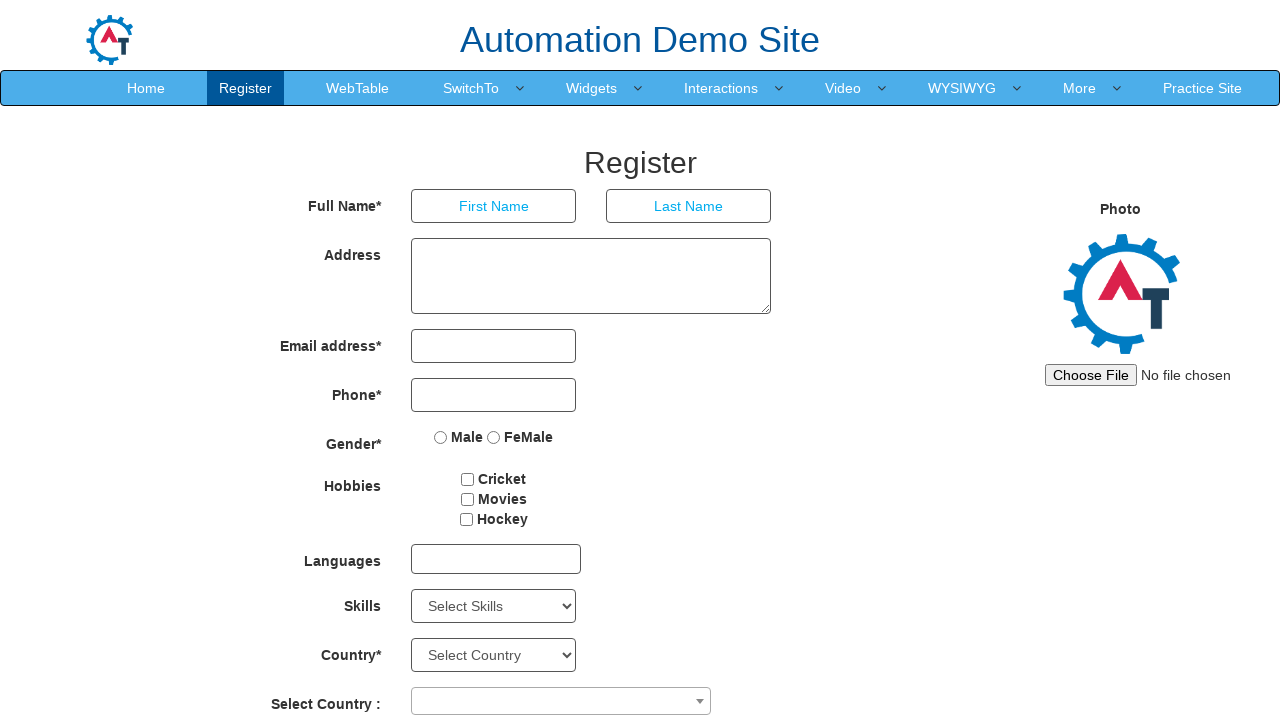

Scrolled to button element using scrollIntoView
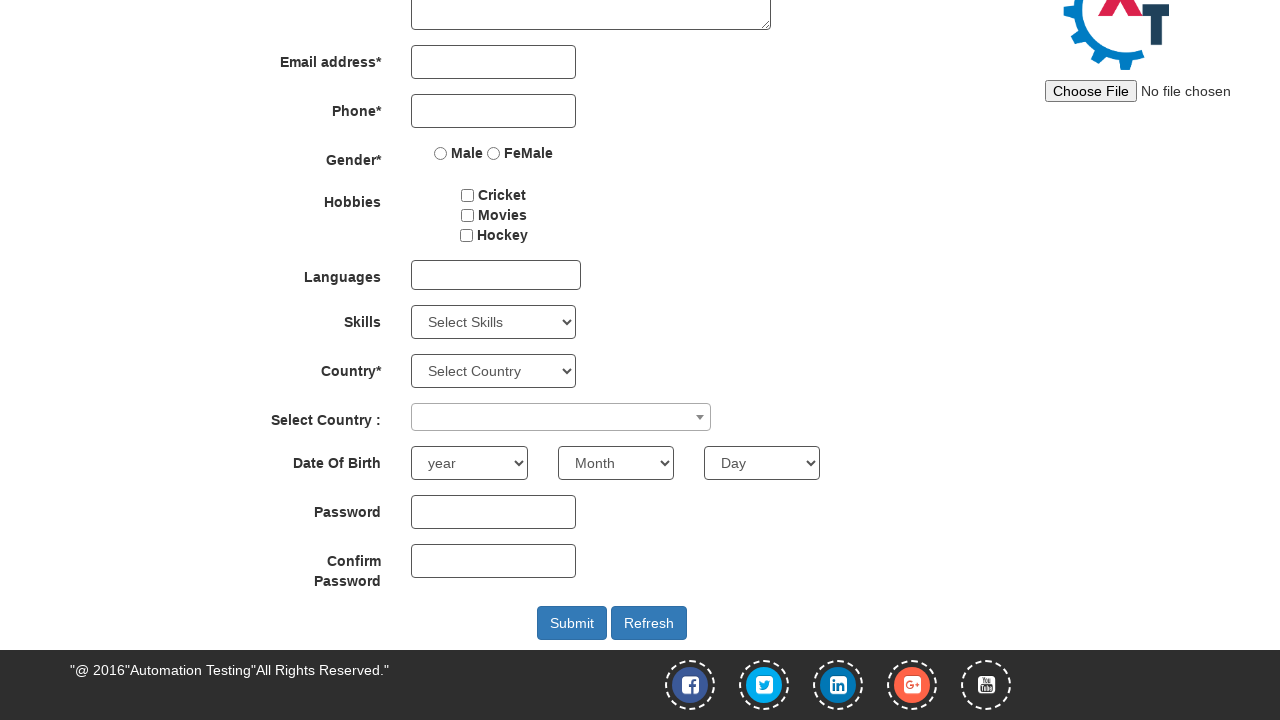

Waited 2 seconds to observe the scroll
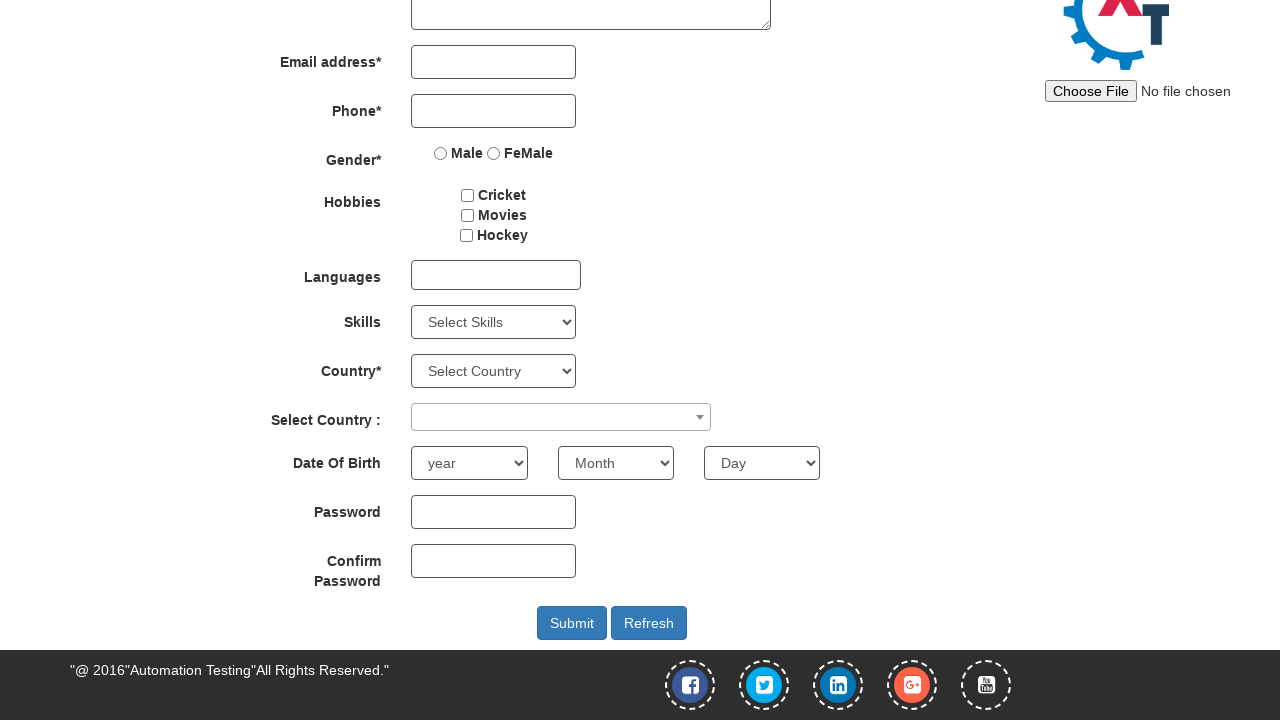

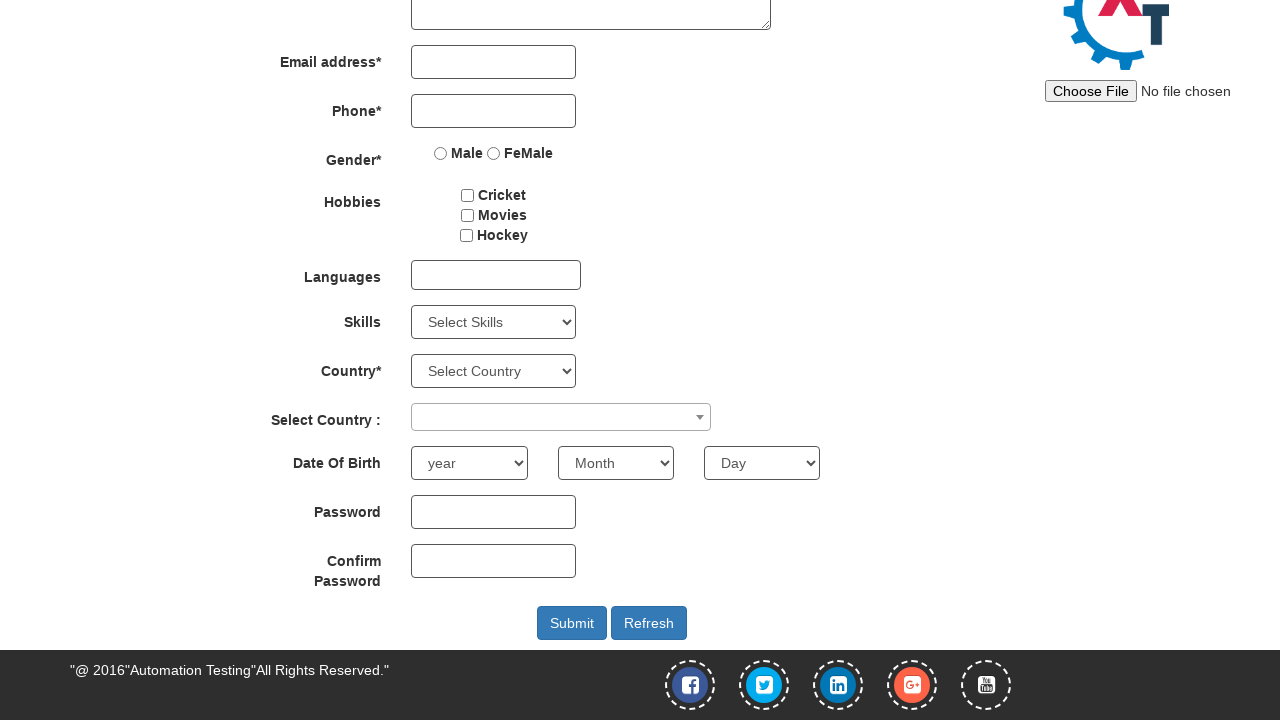